Tests browser window handling by clicking a link that opens a popup window, switching to the child window, and closing it.

Starting URL: http://www.omayo.blogspot.com/

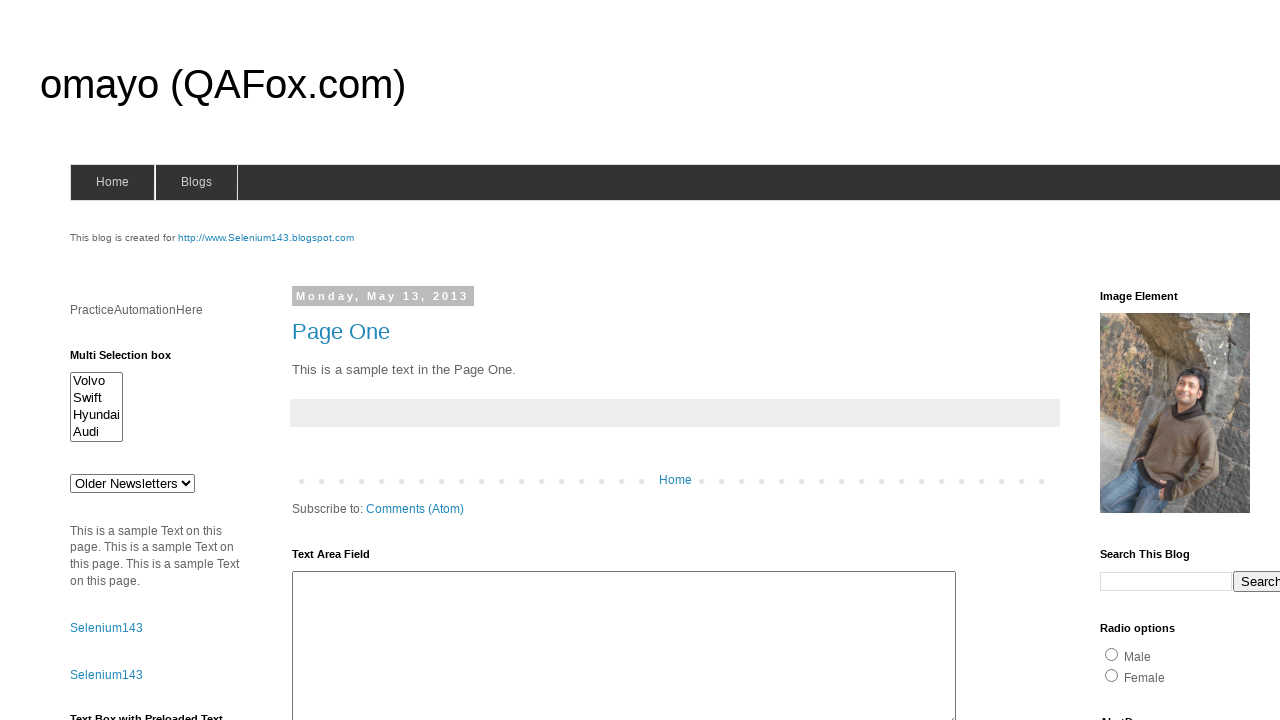

Stored reference to the main page
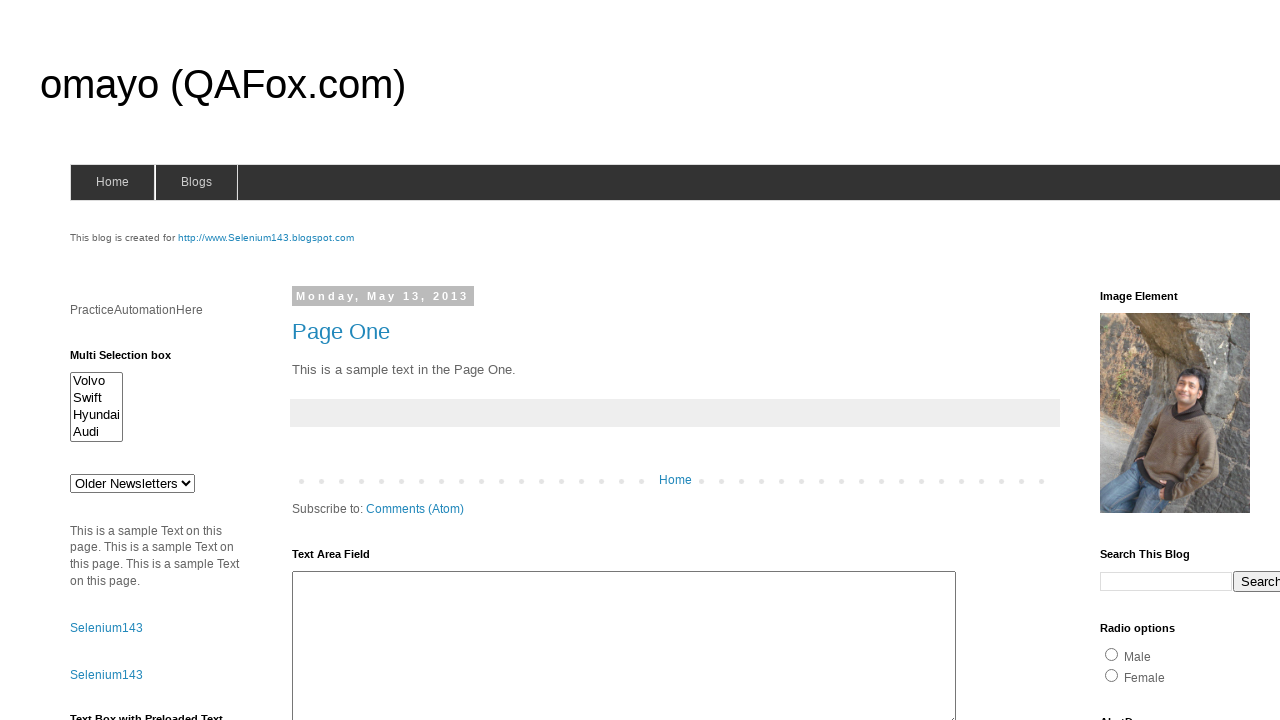

Clicked link to open a popup window at (132, 360) on text=Open a popup window
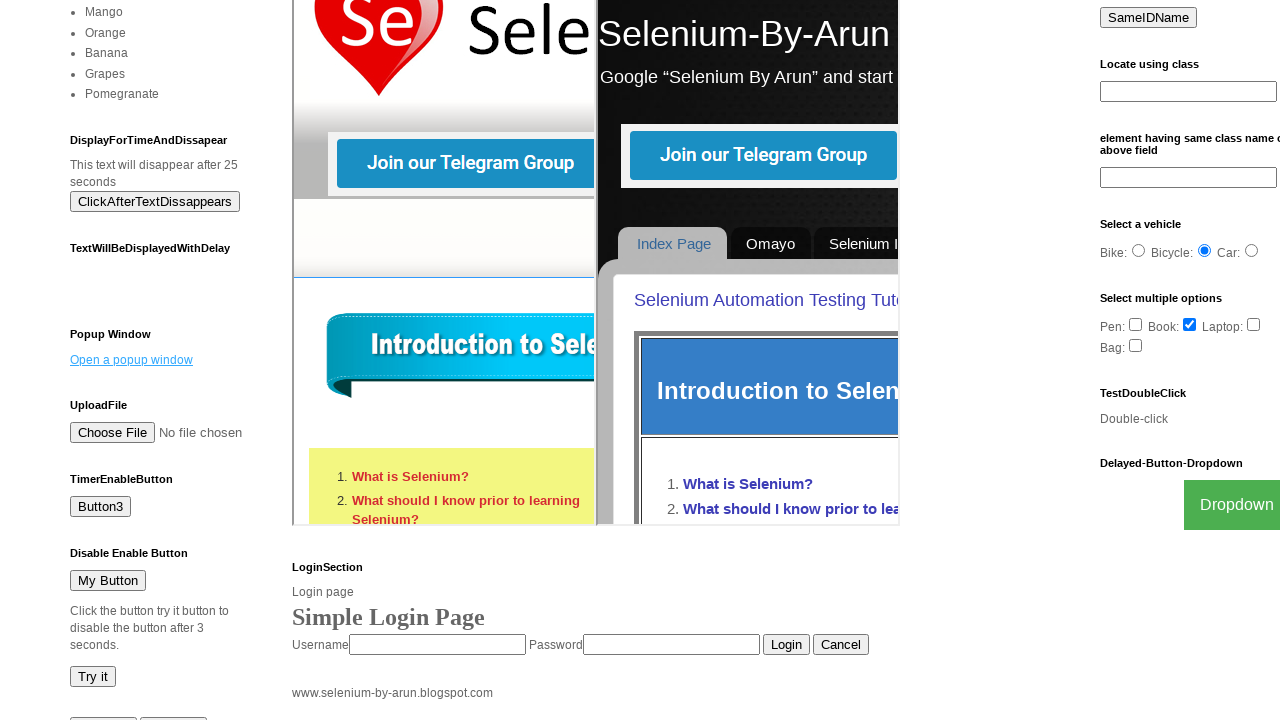

Retrieved reference to the new popup page
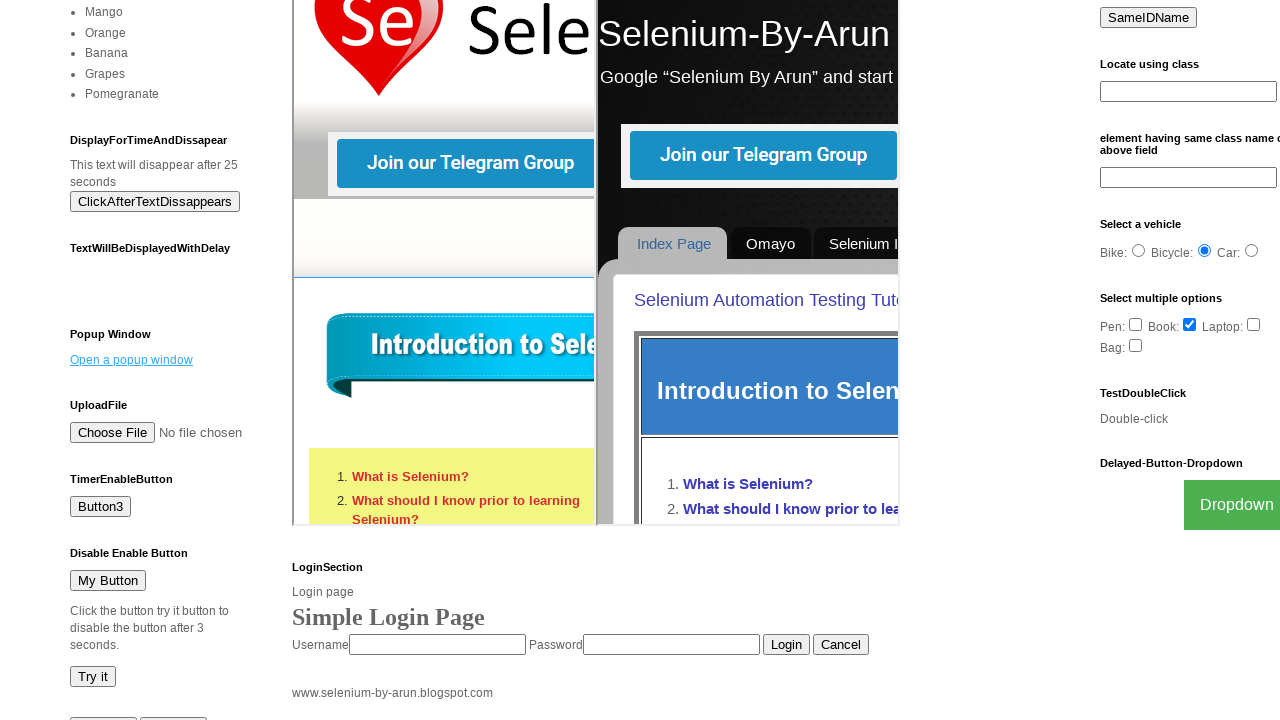

Waited for the popup page to load
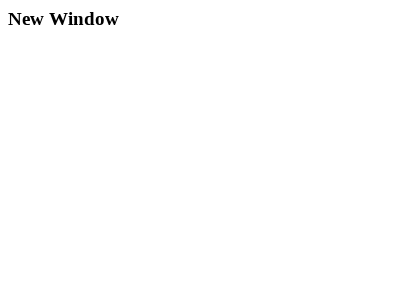

Closed the popup window
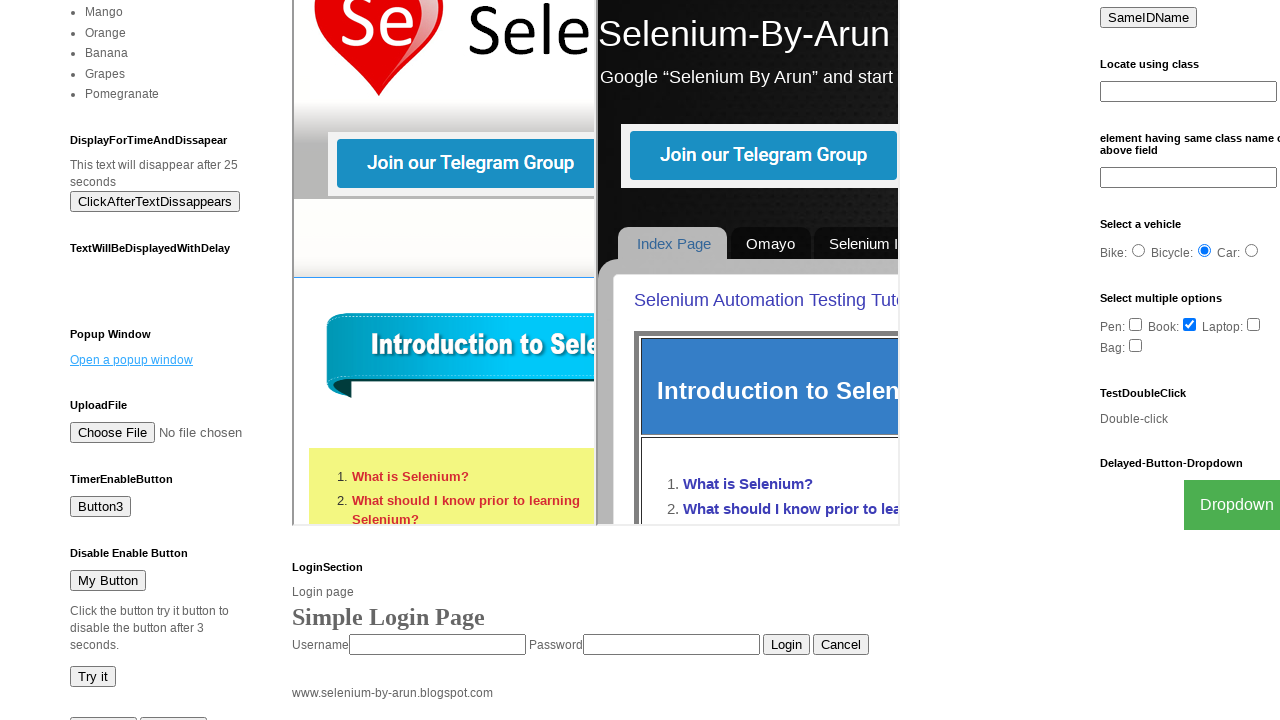

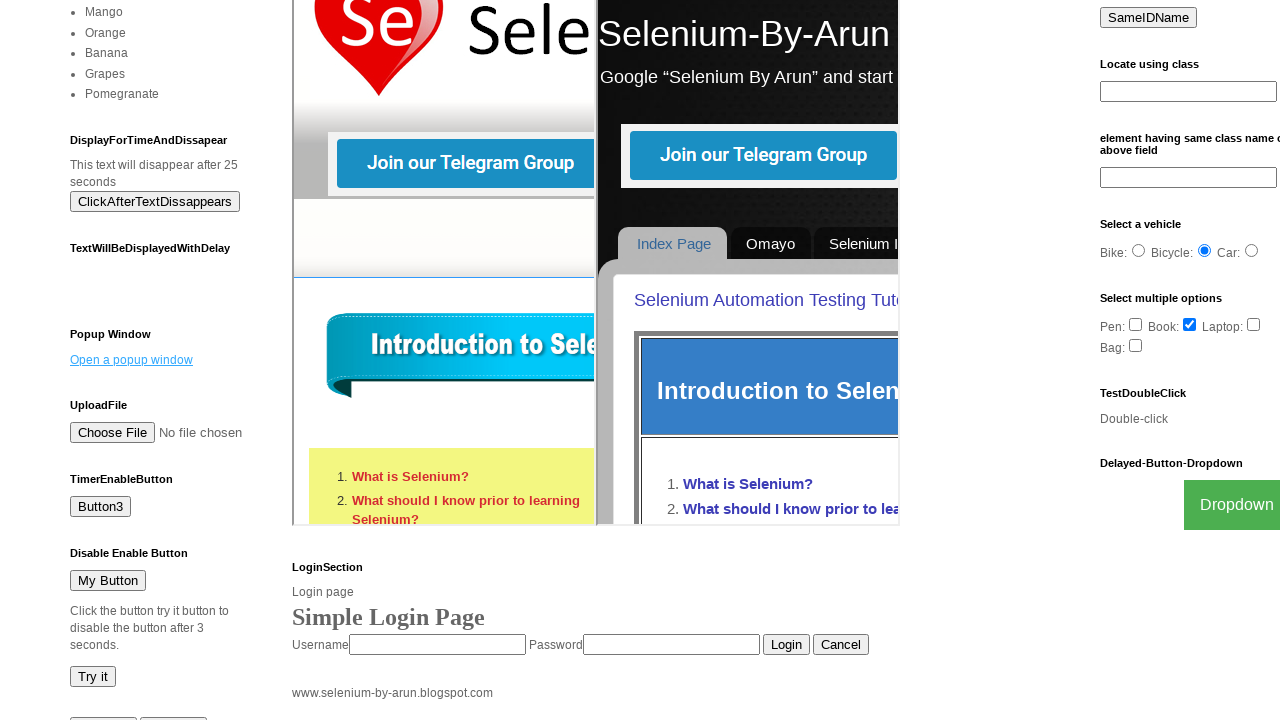